Tests context click (right-click) functionality by navigating to the context menu page, performing a right-click, and accepting the alert

Starting URL: http://the-internet.herokuapp.com/

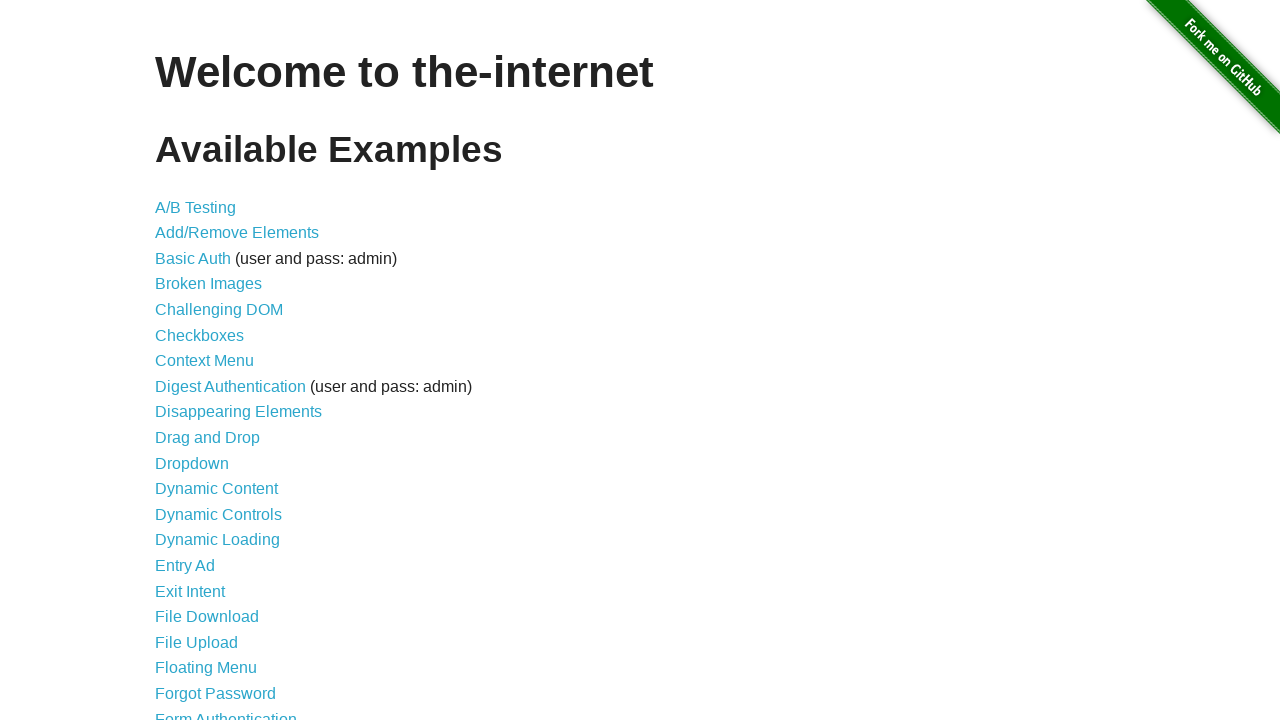

Clicked on 'Context Menu' link to navigate to context menu page at (204, 361) on xpath=//div[@id='content']/ul/li[7]/a
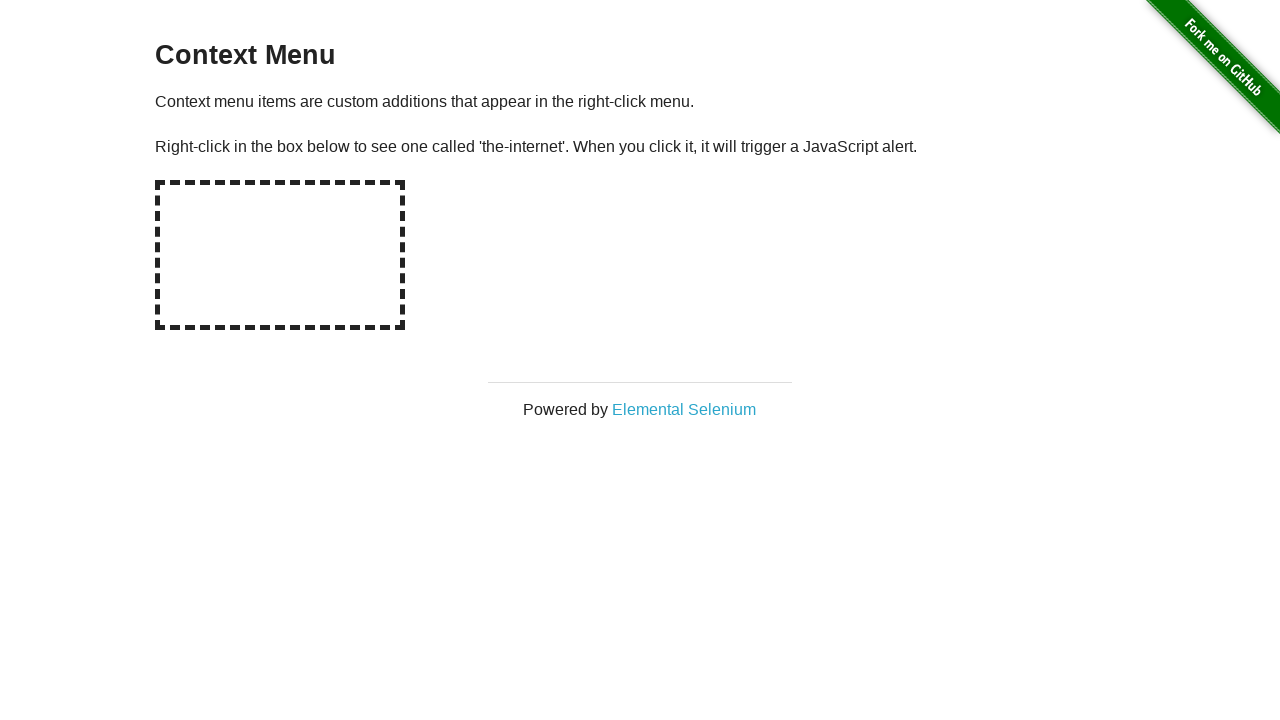

Right-clicked on hot-spot element to open context menu at (280, 255) on #hot-spot
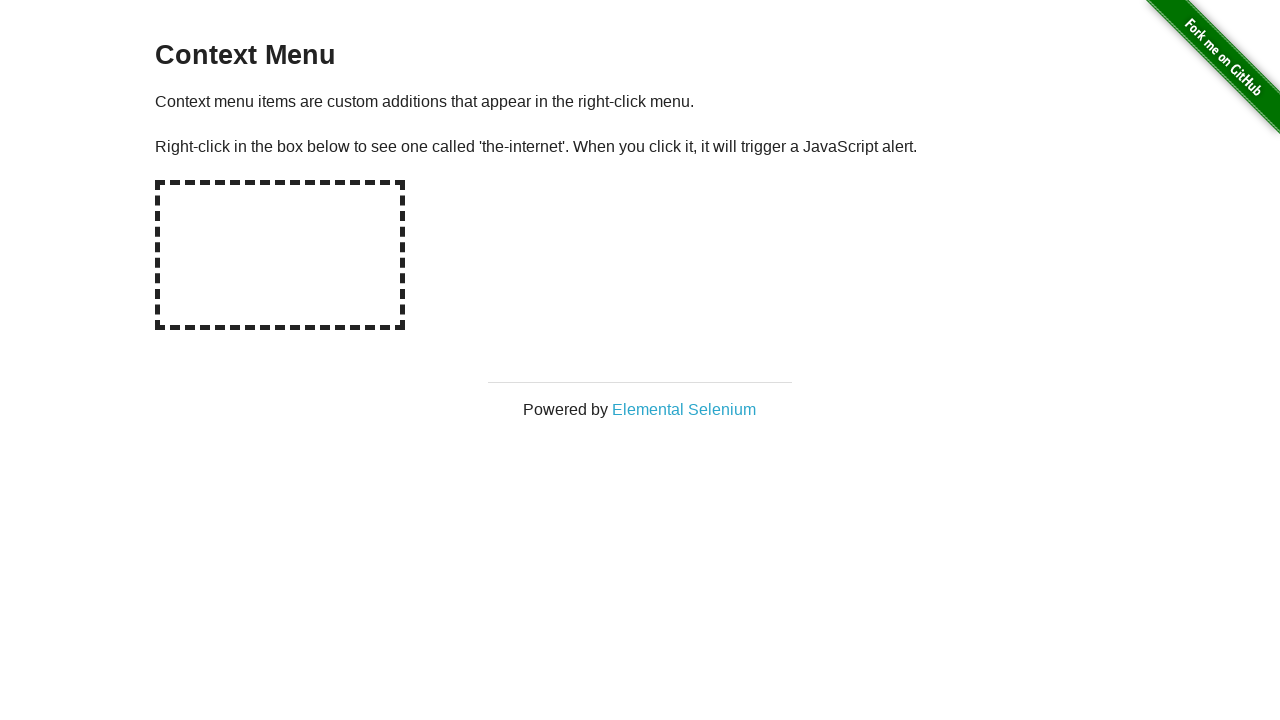

Set up dialog handler to accept alerts
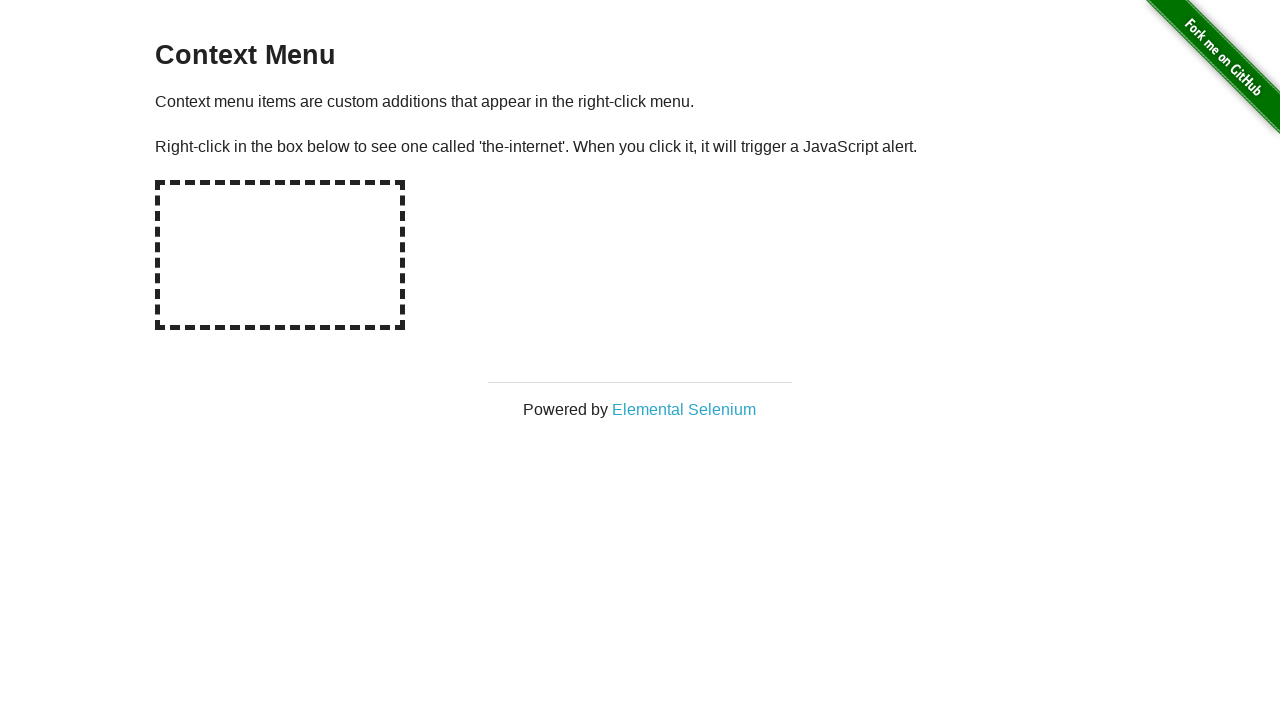

Right-clicked on hot-spot element again to trigger alert dialog at (280, 255) on #hot-spot
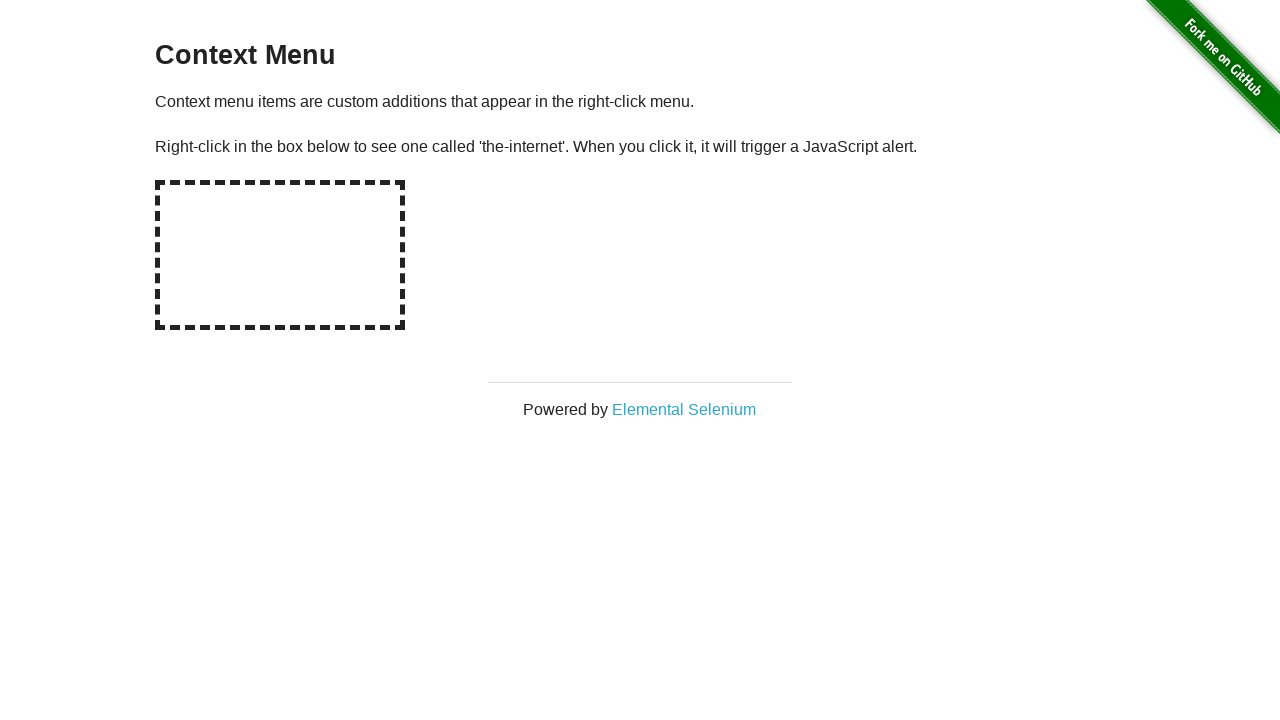

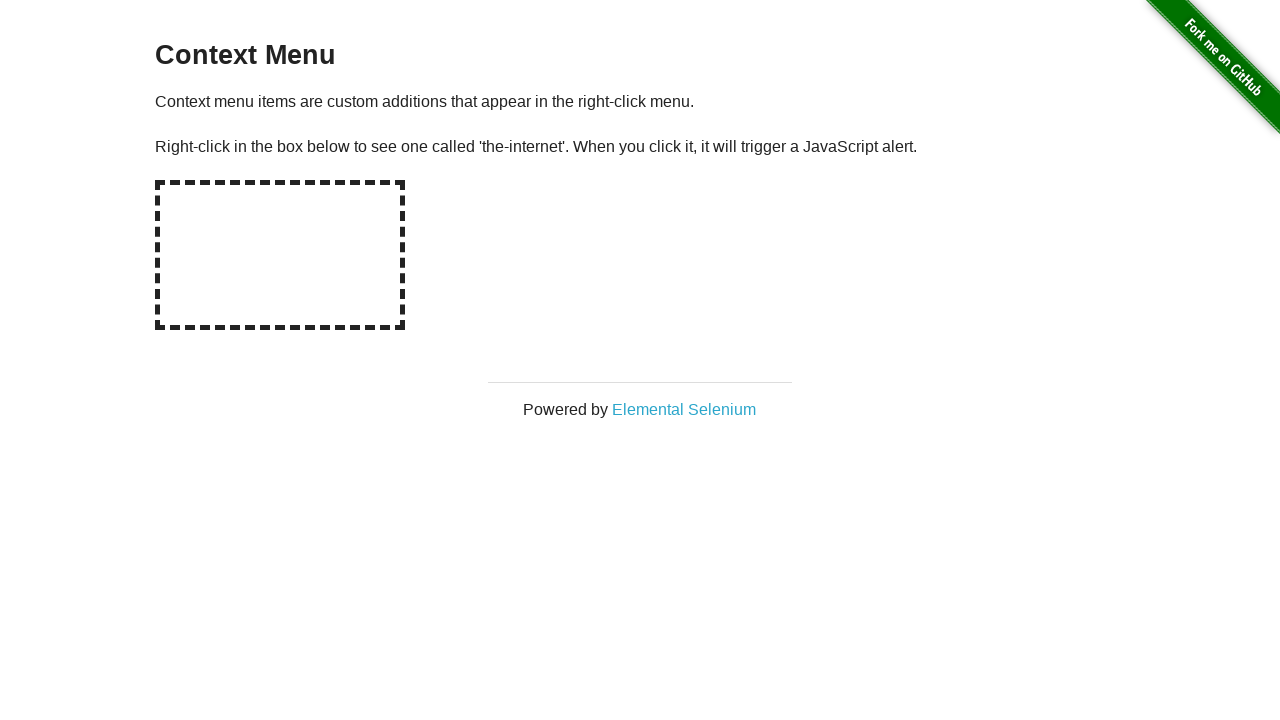